Automates date selection using jQuery UI datepicker by navigating to a specific month and selecting a date

Starting URL: https://jqueryui.com/datepicker/

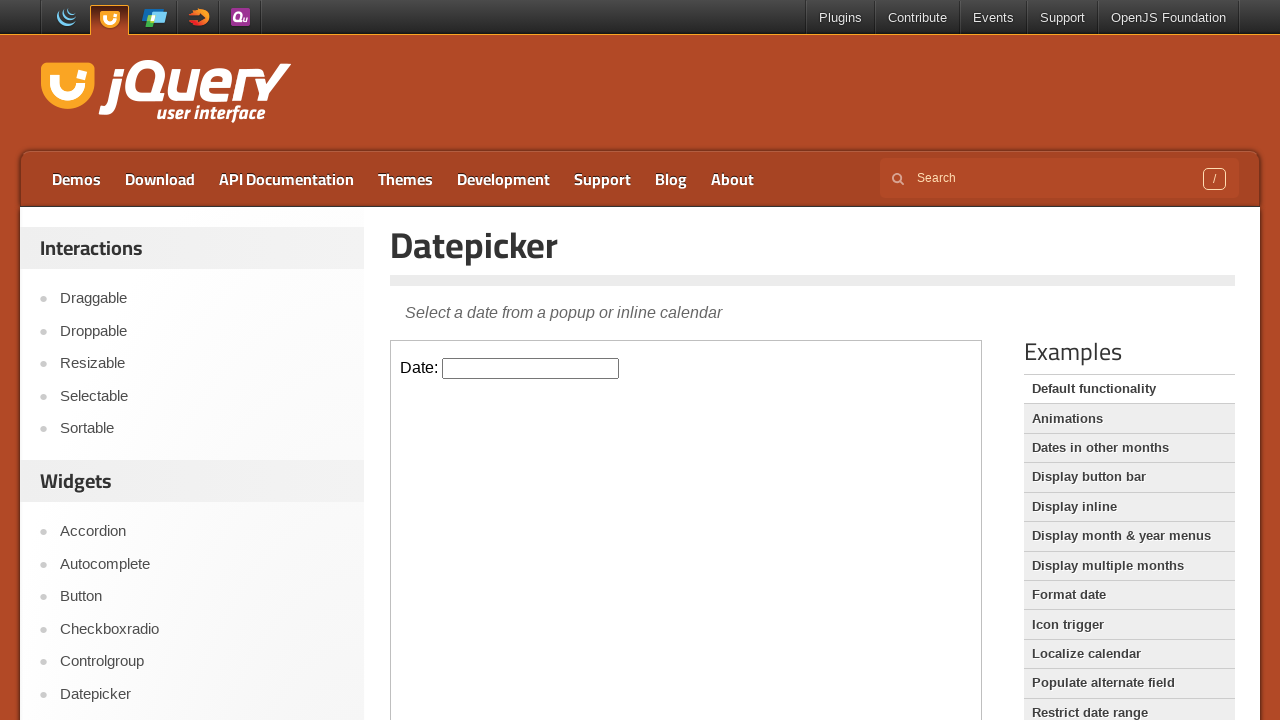

Located the datepicker demo iframe
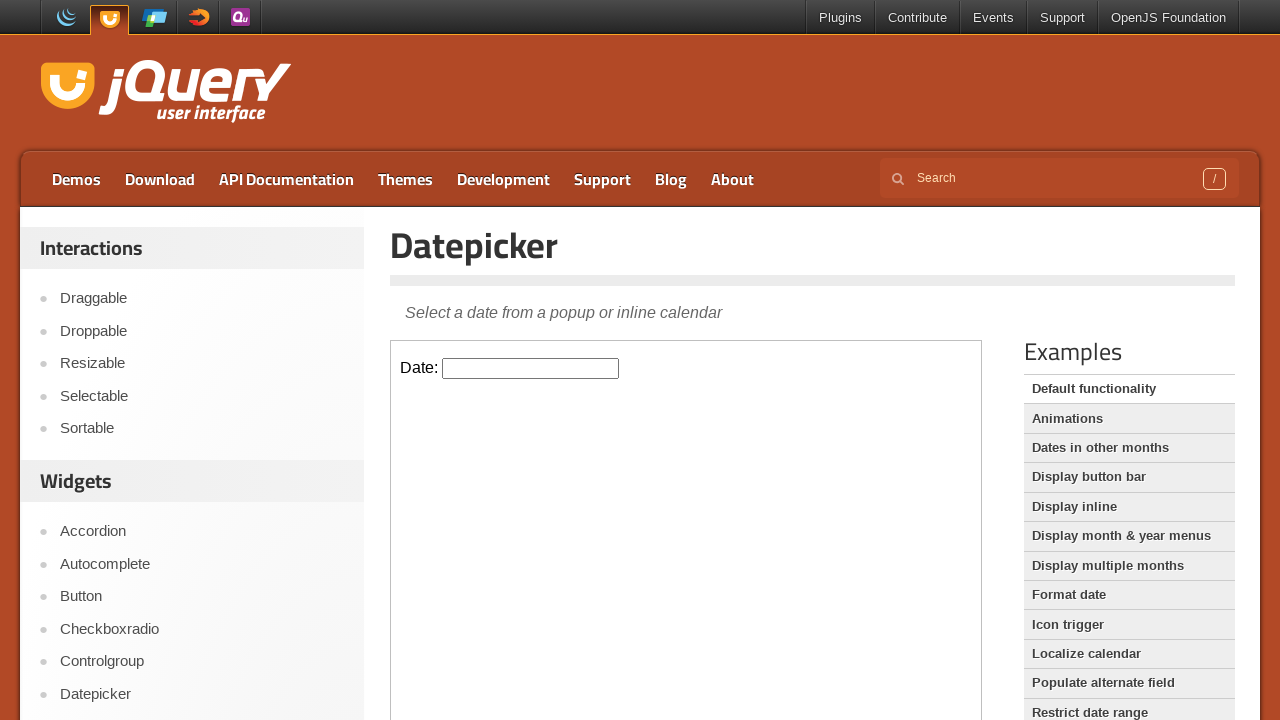

Clicked on the date input field to open the datepicker at (531, 368) on .demo-frame >> internal:control=enter-frame >> #datepicker
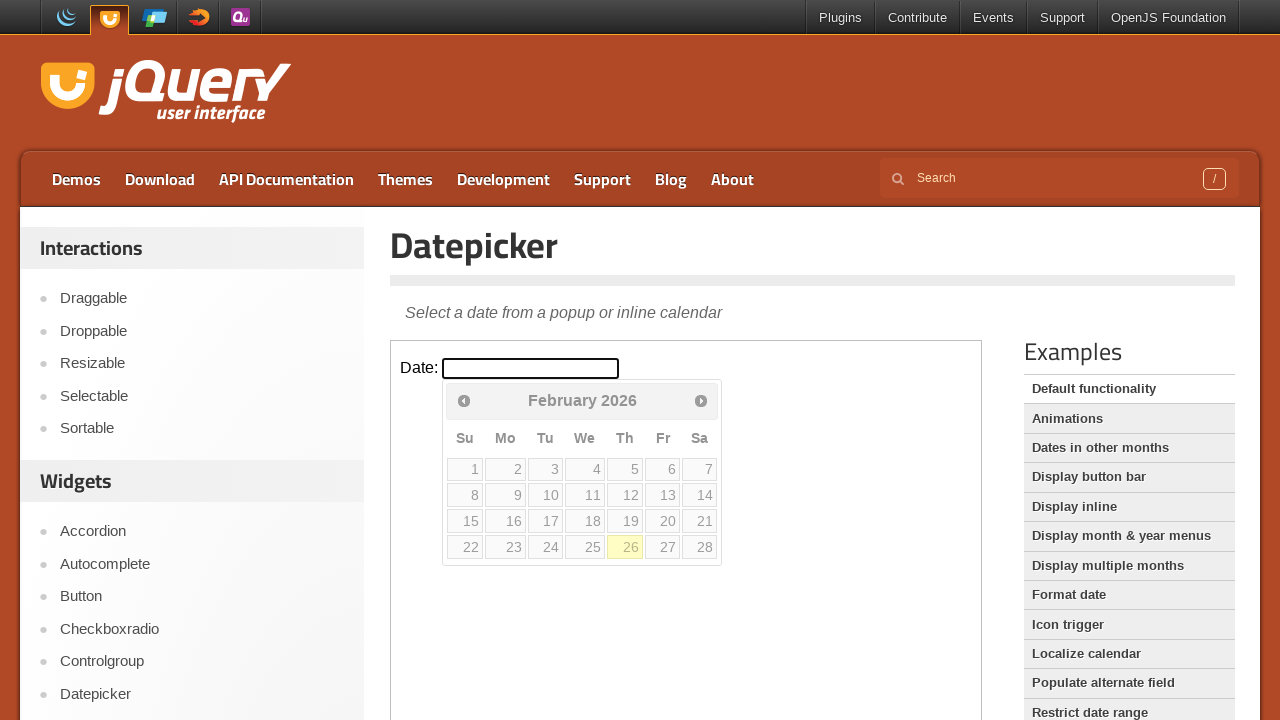

Retrieved current month: February
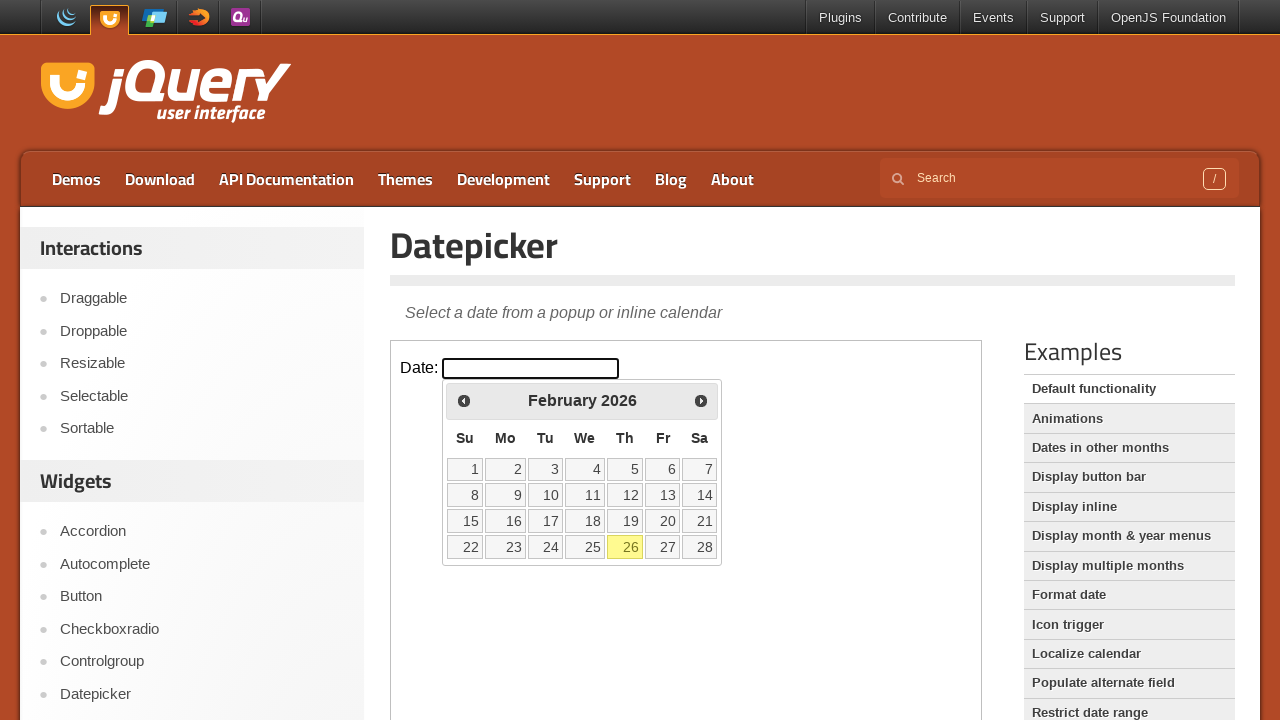

Clicked next month button to navigate towards May at (701, 400) on .demo-frame >> internal:control=enter-frame >> .ui-datepicker-next
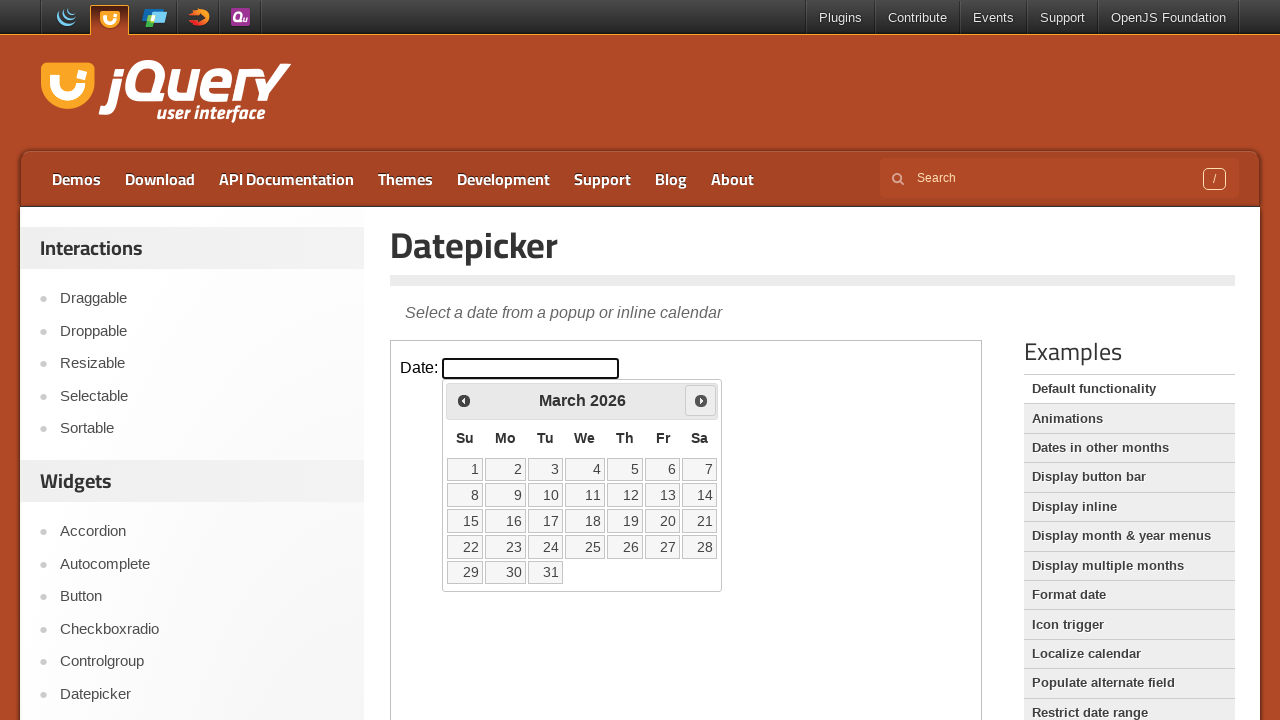

Retrieved updated month: March
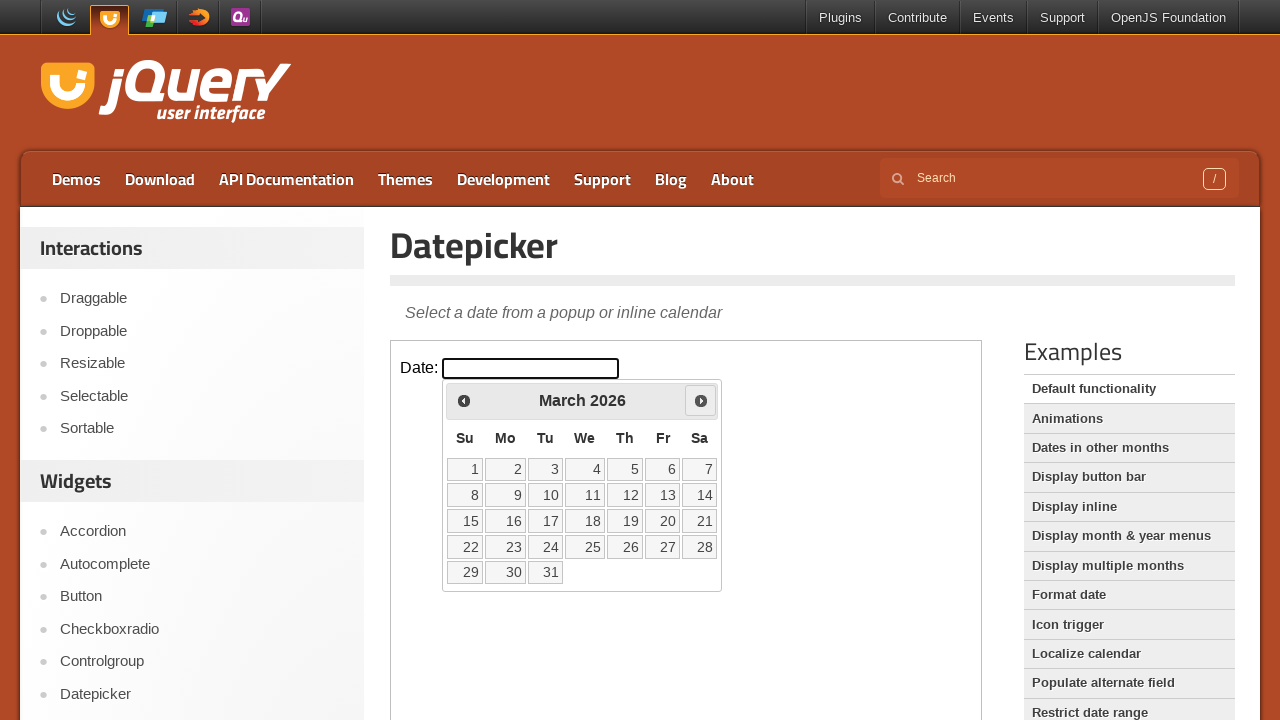

Clicked next month button to navigate towards May at (701, 400) on .demo-frame >> internal:control=enter-frame >> .ui-datepicker-next
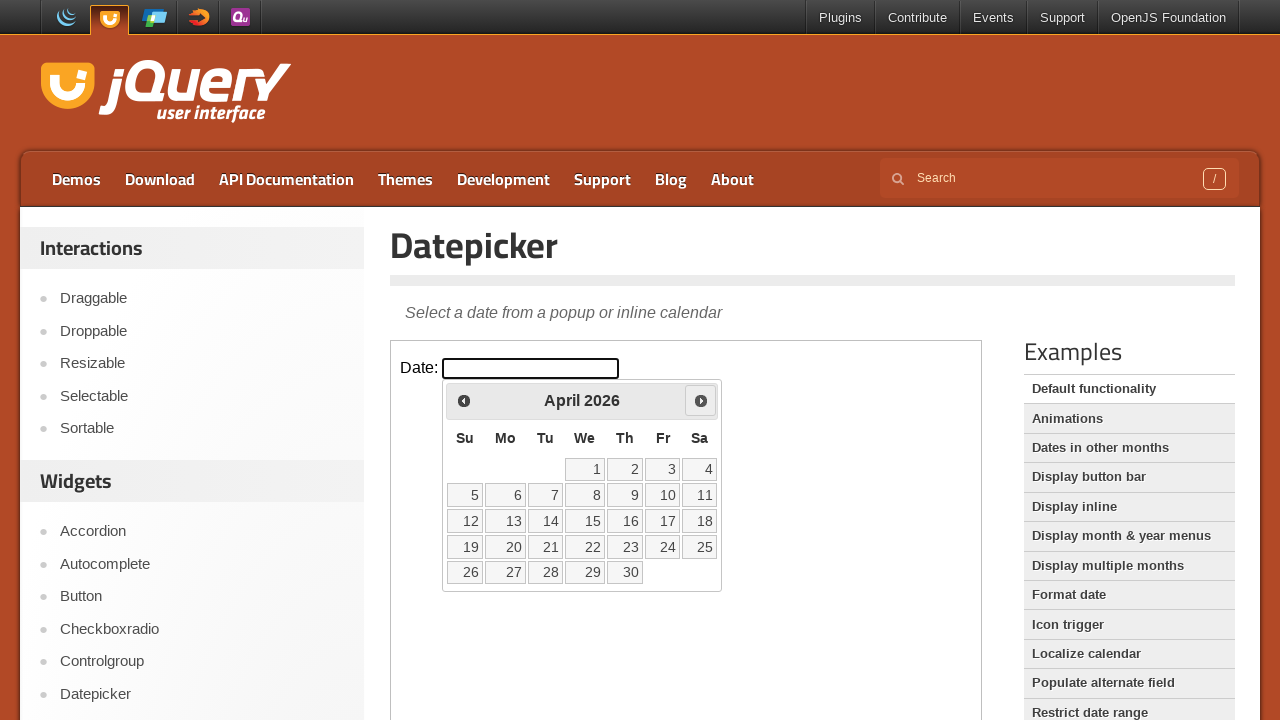

Retrieved updated month: April
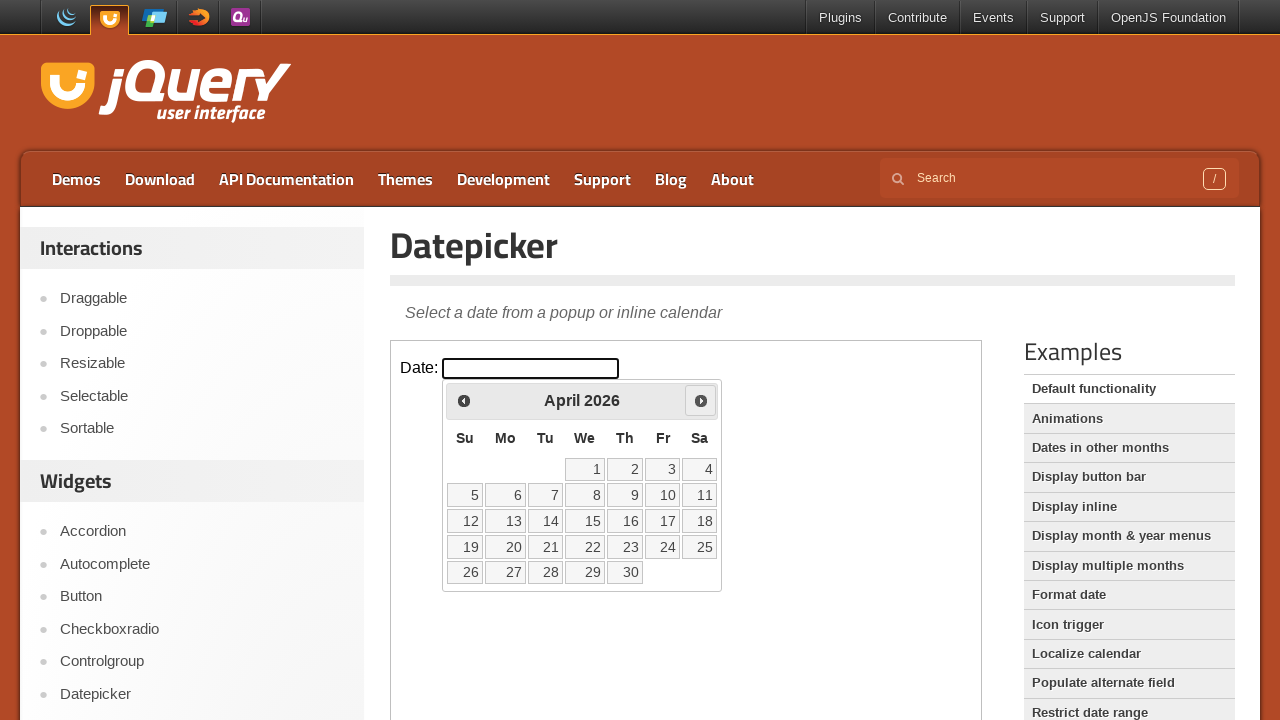

Clicked next month button to navigate towards May at (701, 400) on .demo-frame >> internal:control=enter-frame >> .ui-datepicker-next
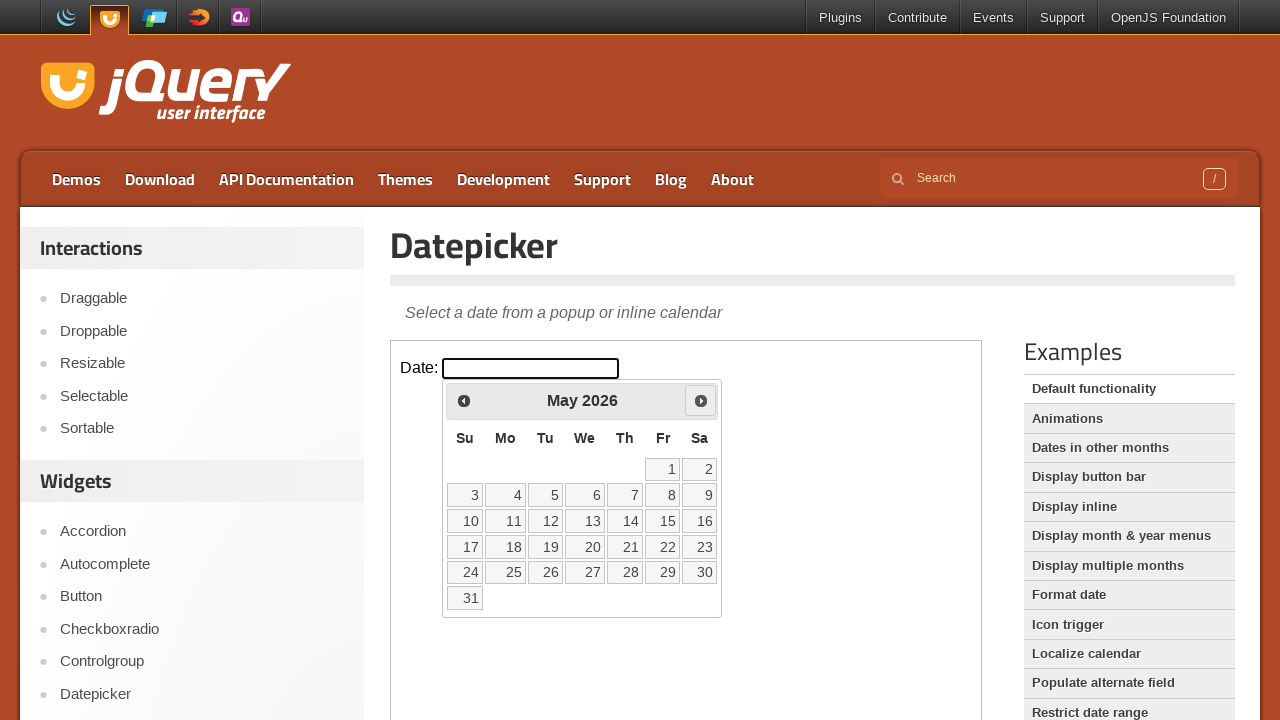

Retrieved updated month: May
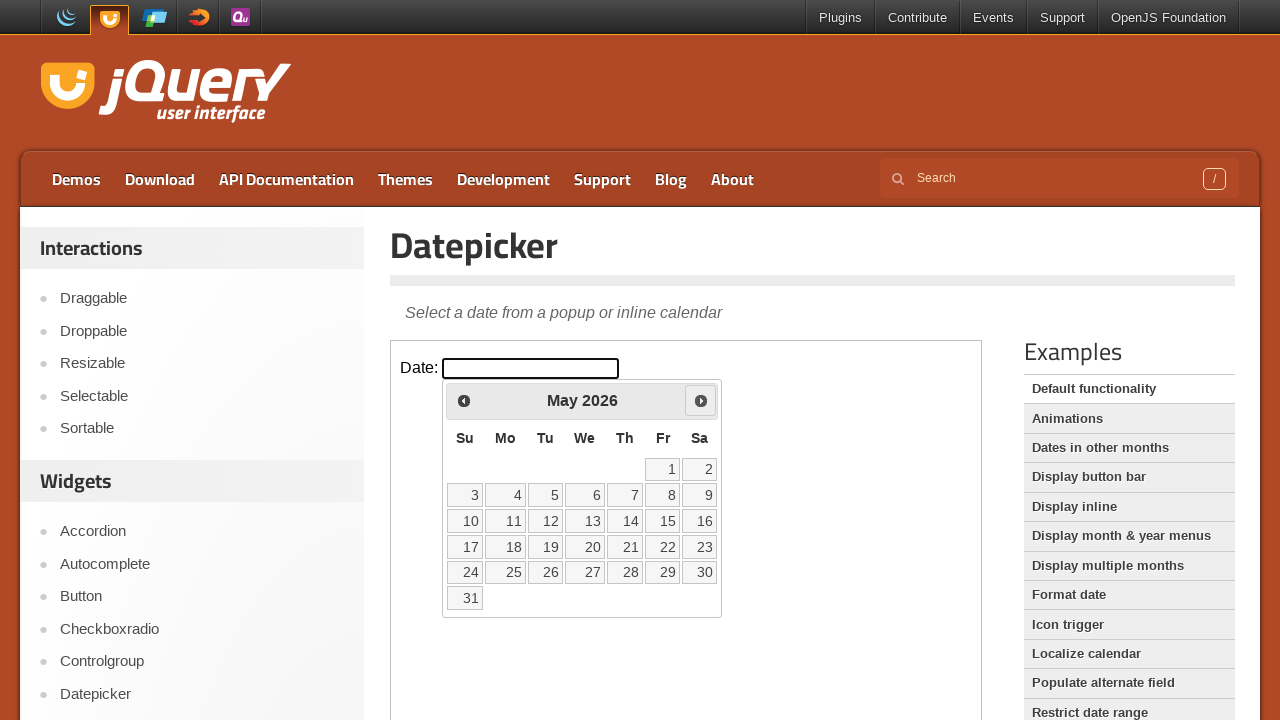

Clicked on date 22 in the datepicker at (663, 547) on .demo-frame >> internal:control=enter-frame >> a:text('22')
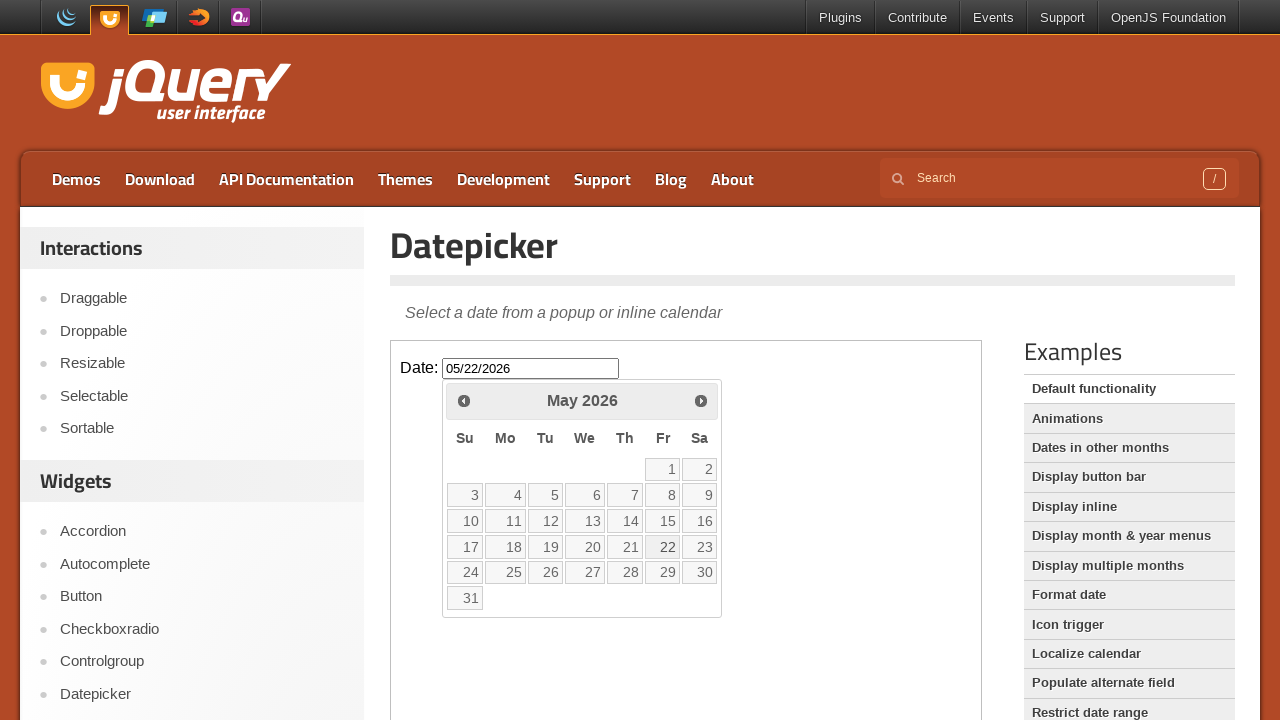

Retrieved selected date value: 05/22/2026
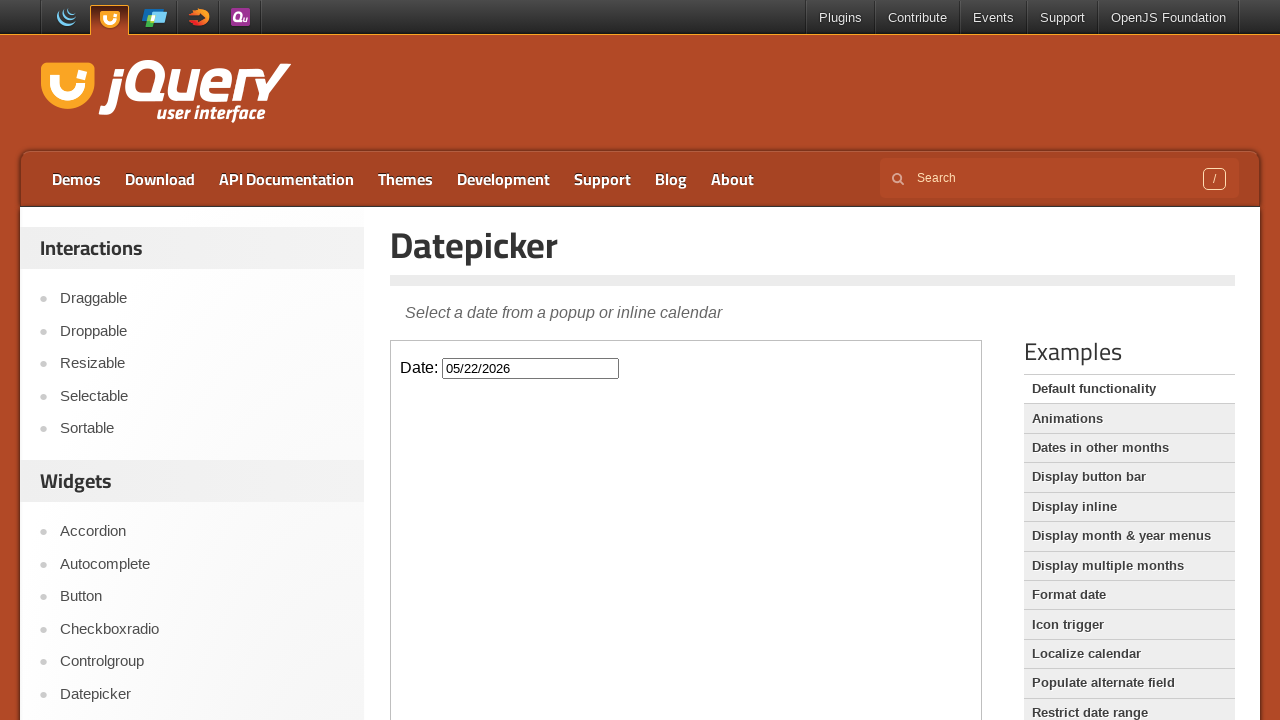

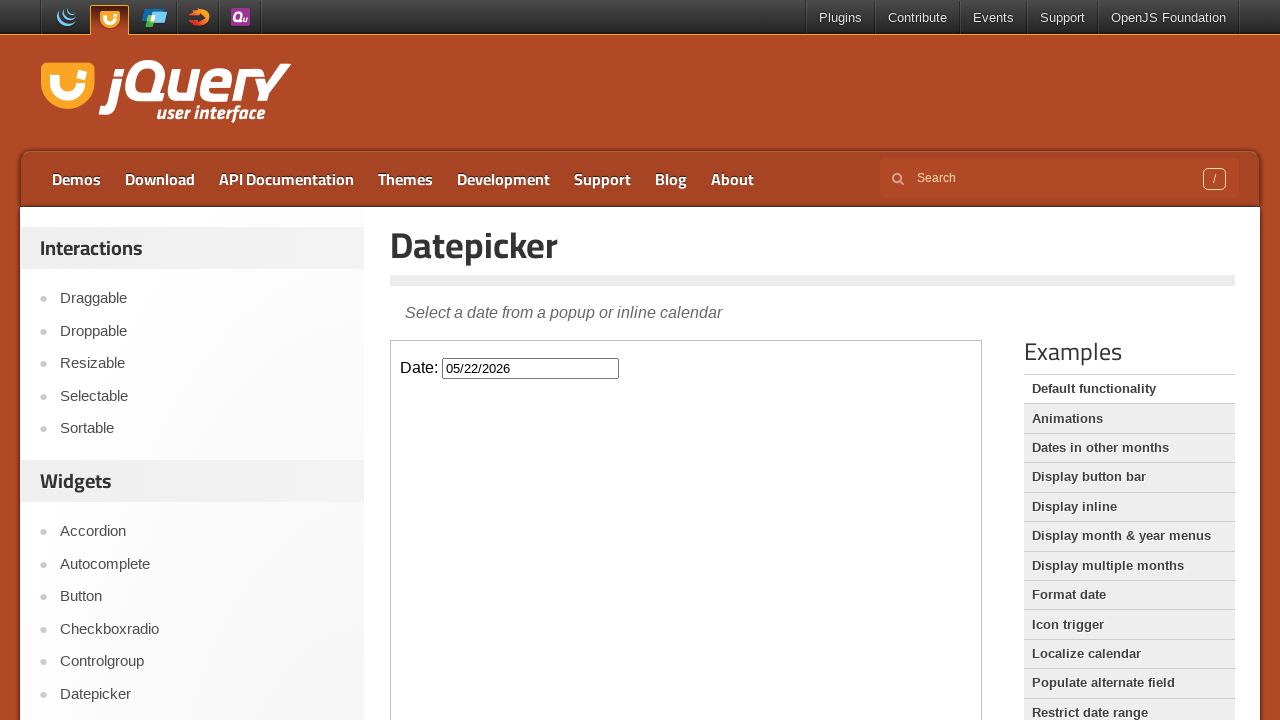